Tests email subscription form on CHADD website by filling email field and clicking submit button

Starting URL: https://chadd.org/for-adults/overview/

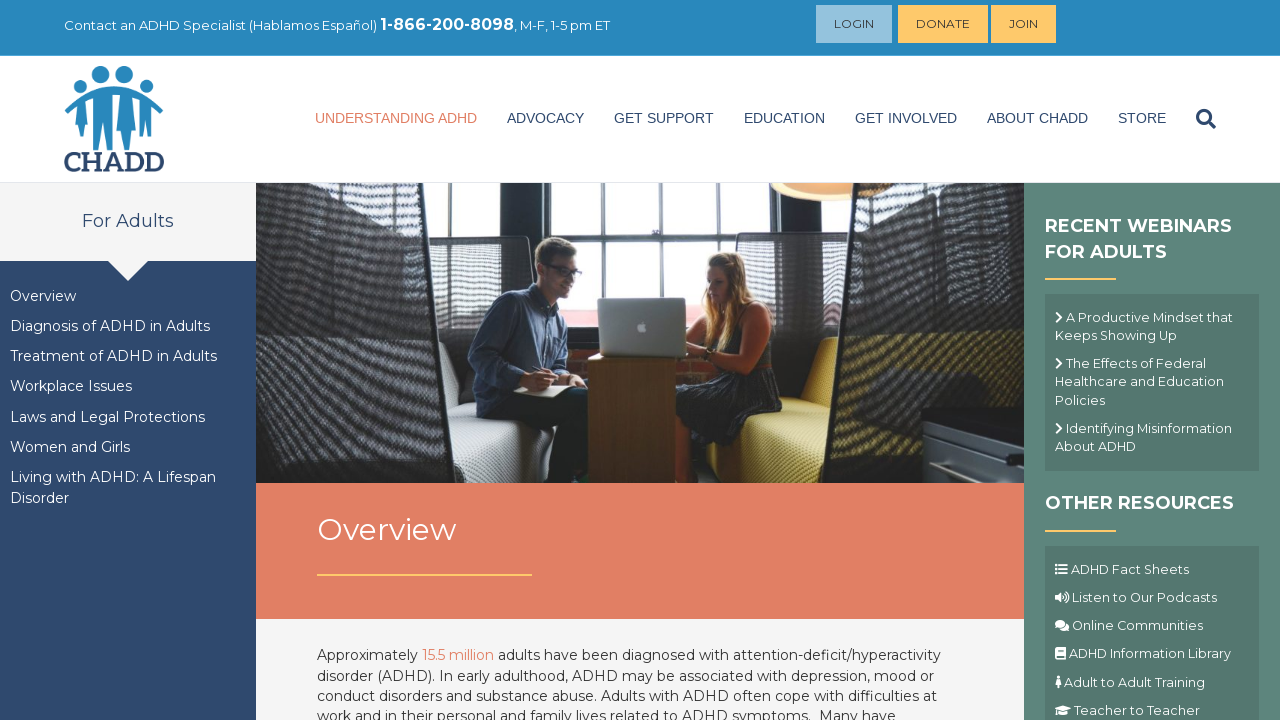

Filled email field with 'testuser7842@example.com' on input[name='EMAIL']
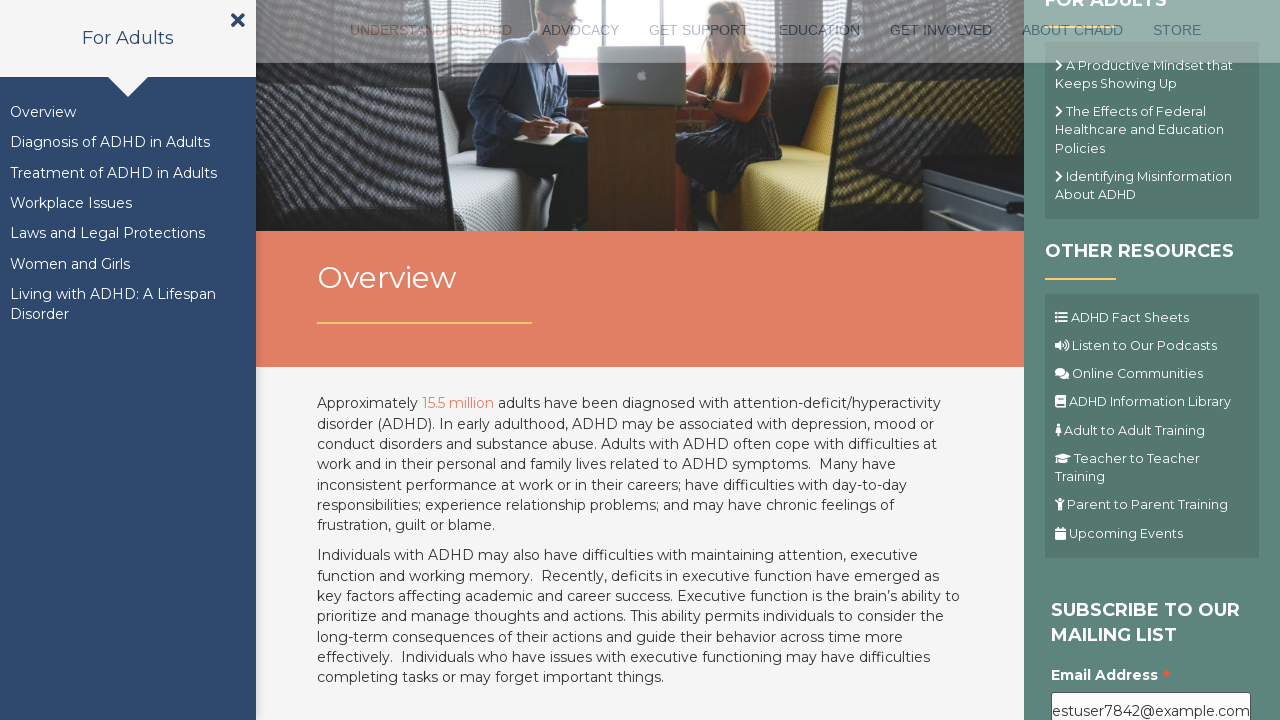

Clicked submit button to subscribe to email list at (1111, 361) on .button
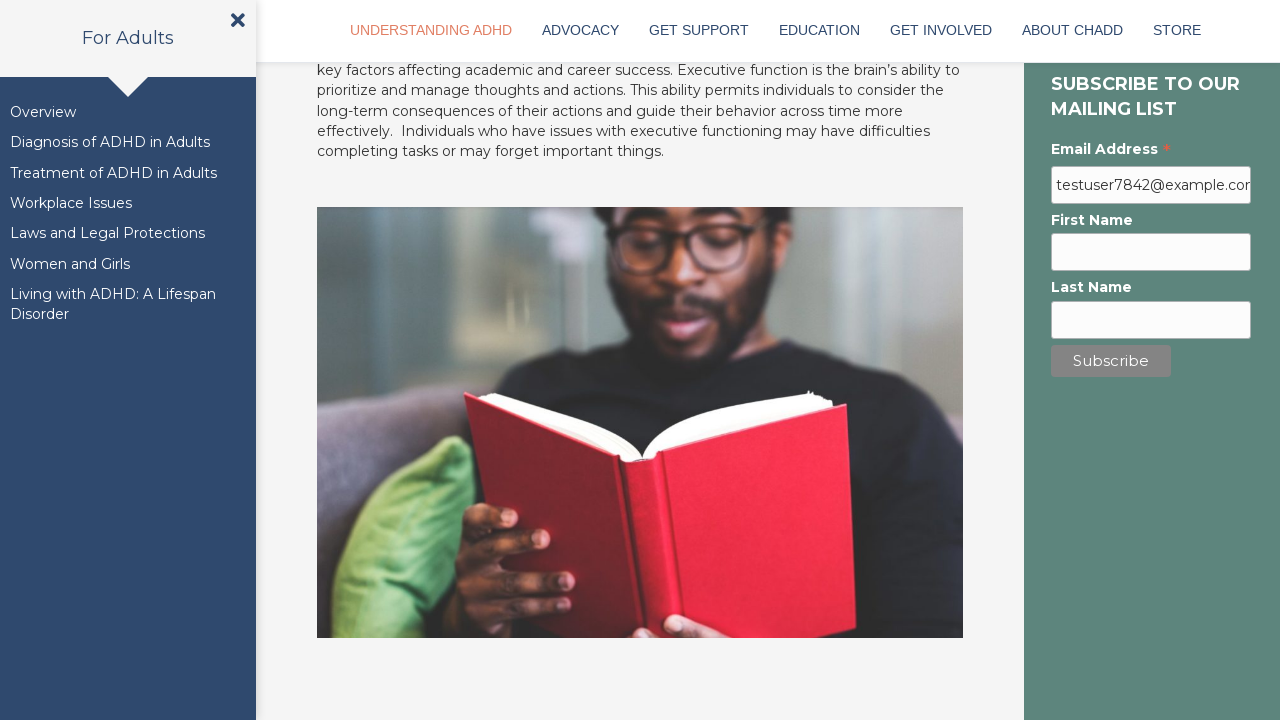

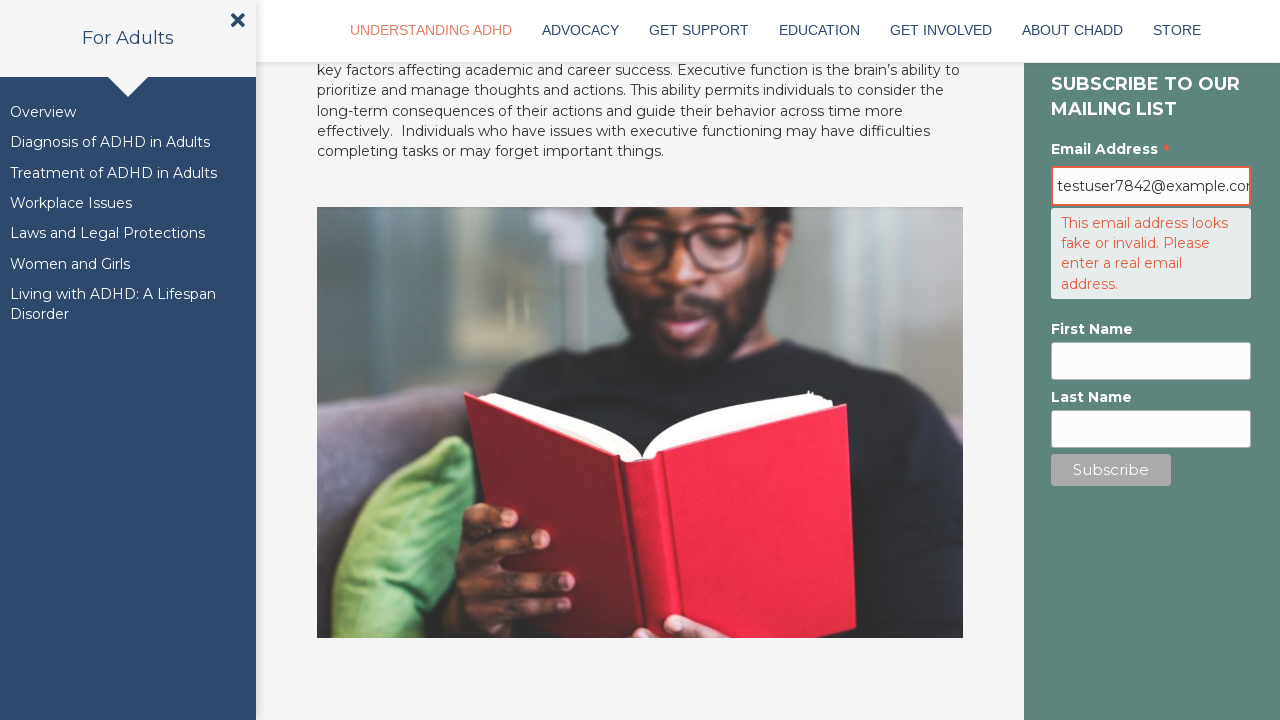